Navigates to Freshworks website, locates footer links, and clicks on the GDPR link in the footer

Starting URL: https://www.freshworks.com

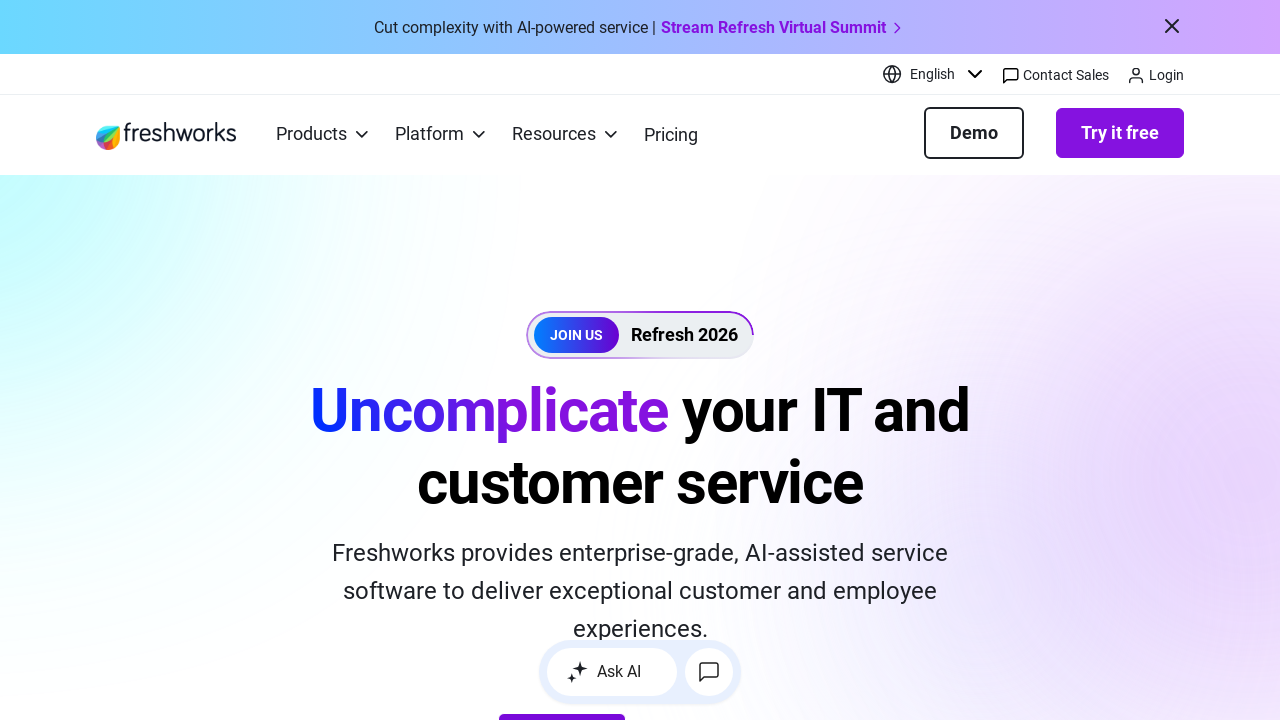

Navigated to Freshworks website
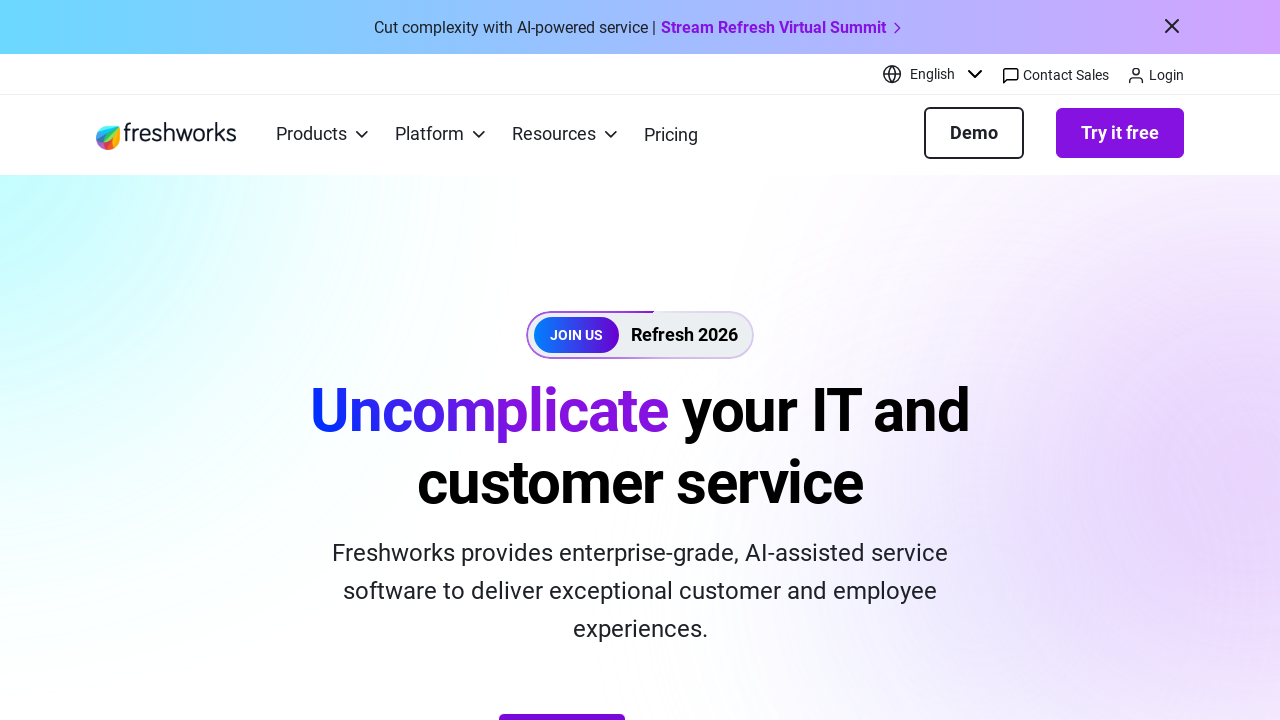

Located footer links
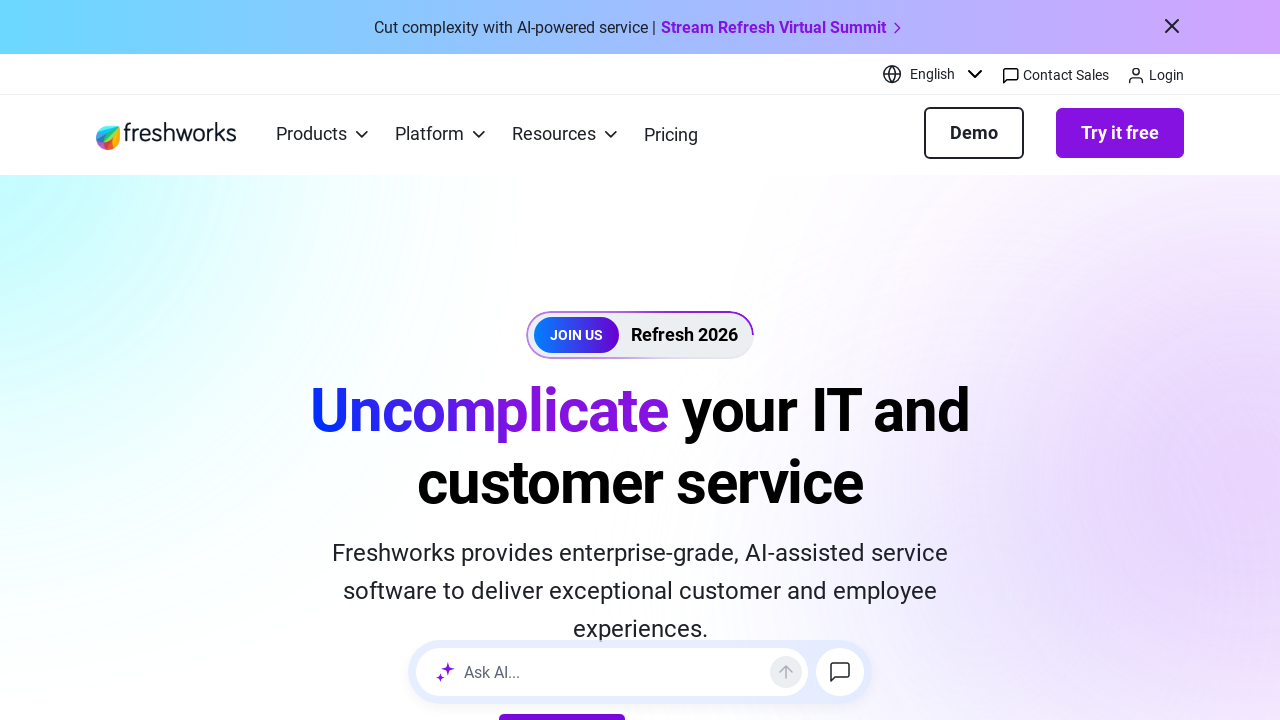

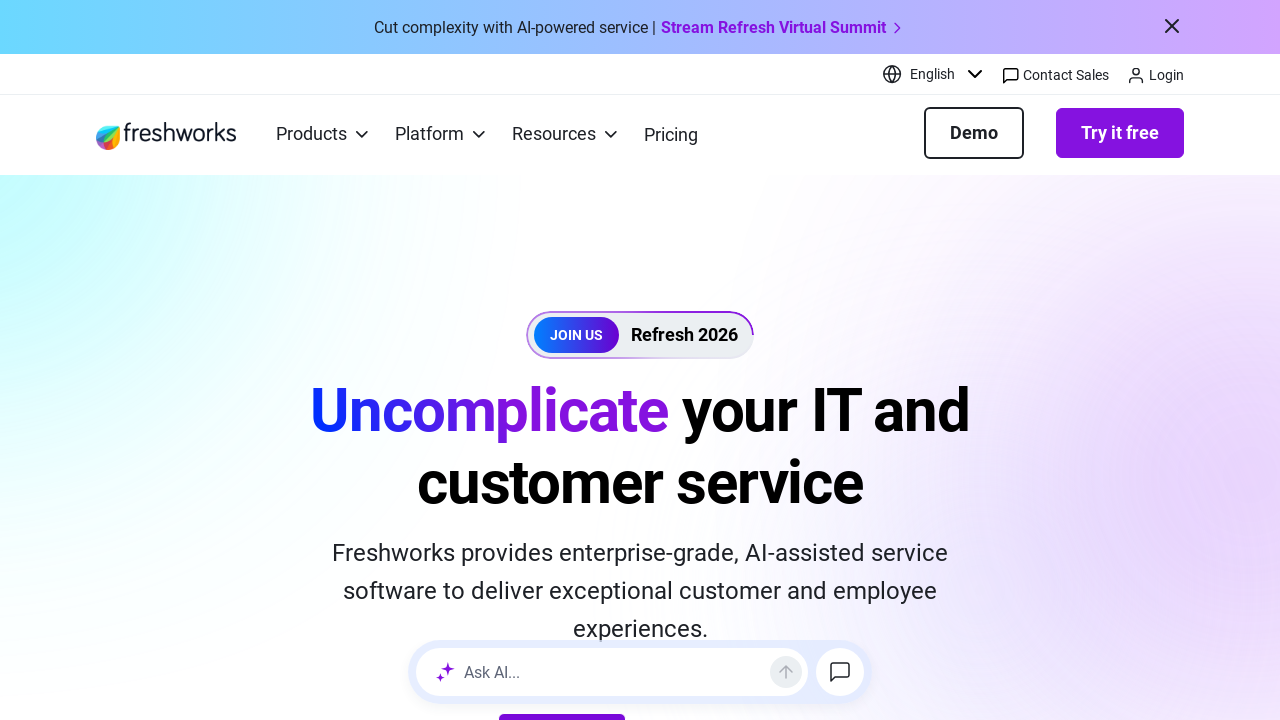